Tests dynamic controls by toggling a checkbox's visibility using a button, waiting for the checkbox to disappear and reappear, then clicking the checkbox.

Starting URL: https://v1.training-support.net/selenium/dynamic-controls

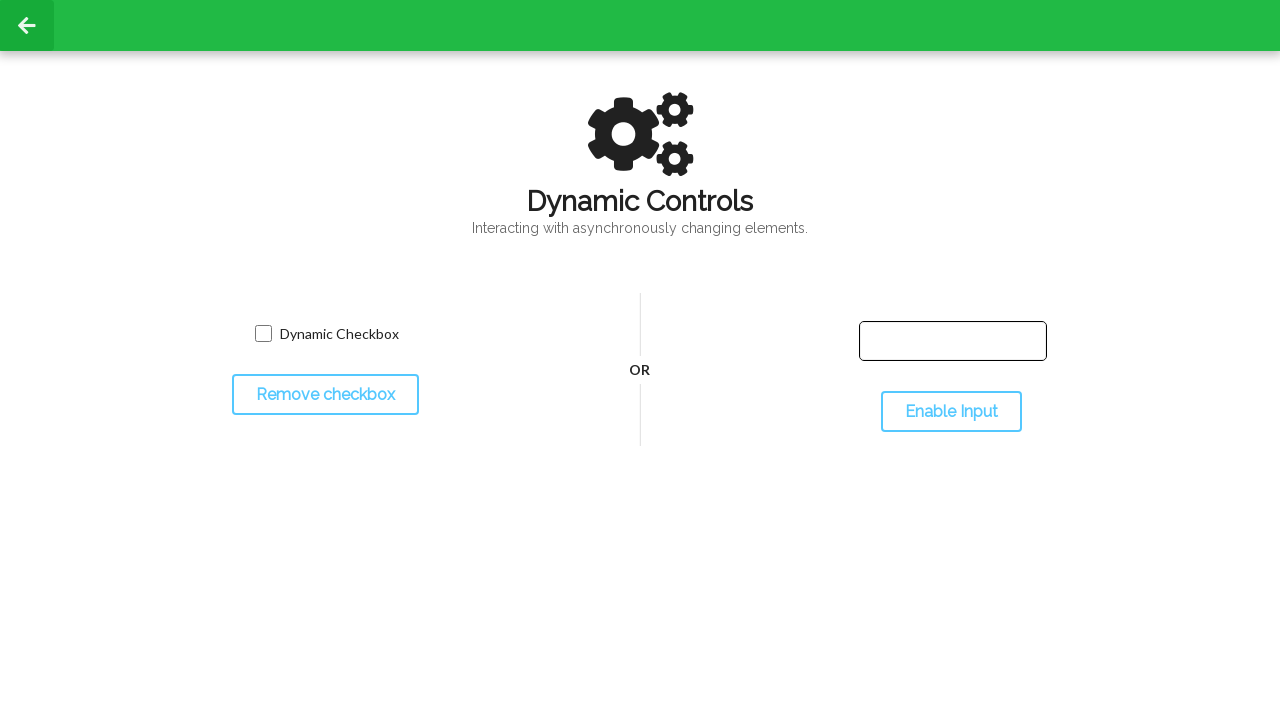

Clicked toggle button to hide the checkbox at (325, 395) on #toggleCheckbox
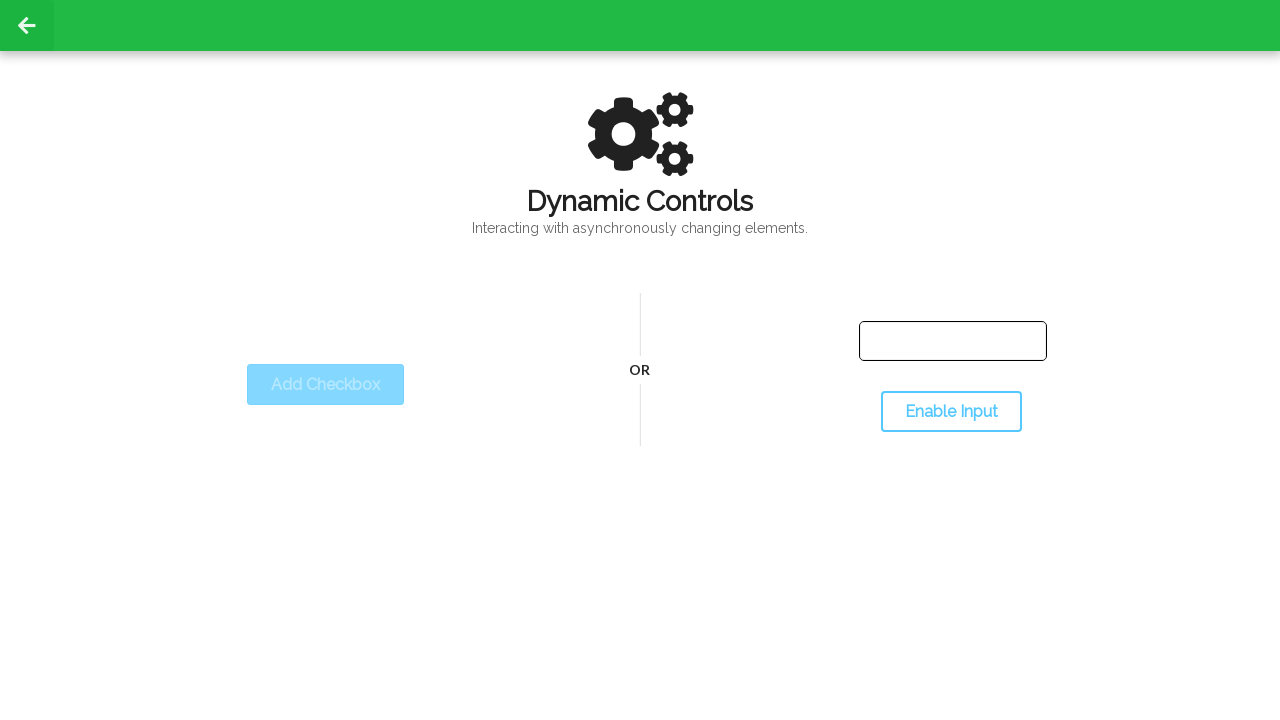

Checkbox disappeared as expected
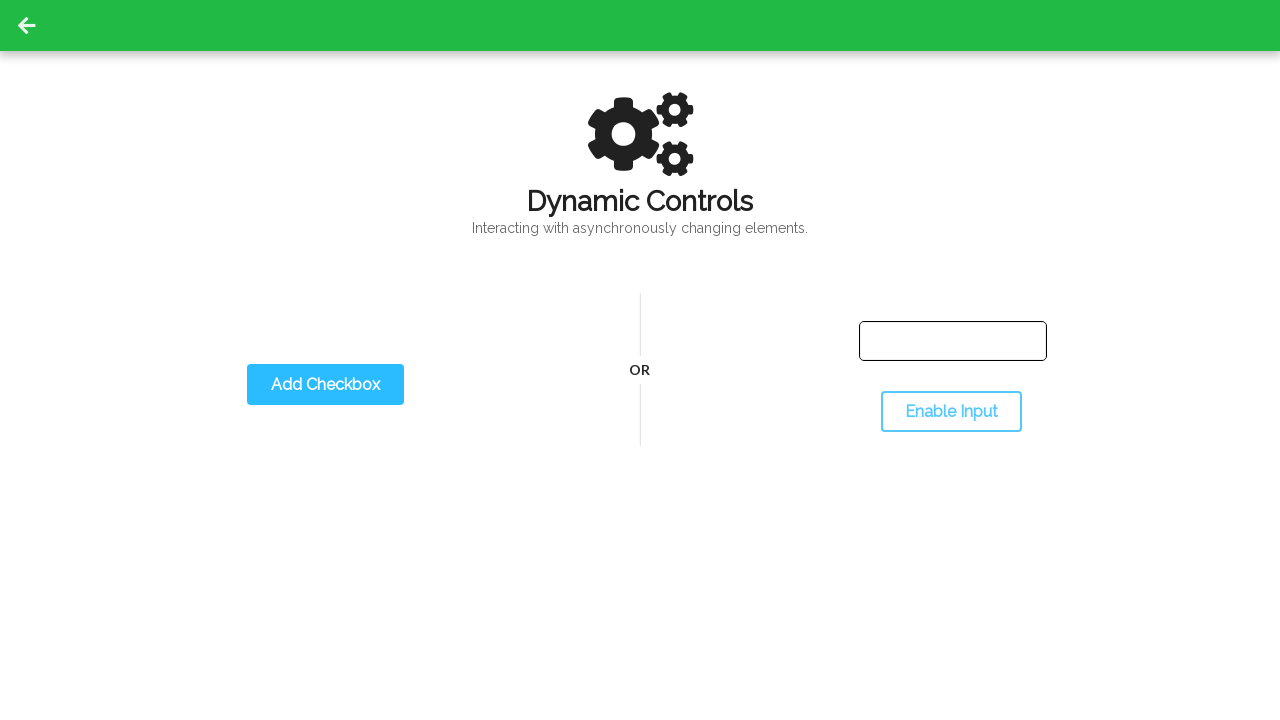

Clicked toggle button to show the checkbox again at (325, 385) on #toggleCheckbox
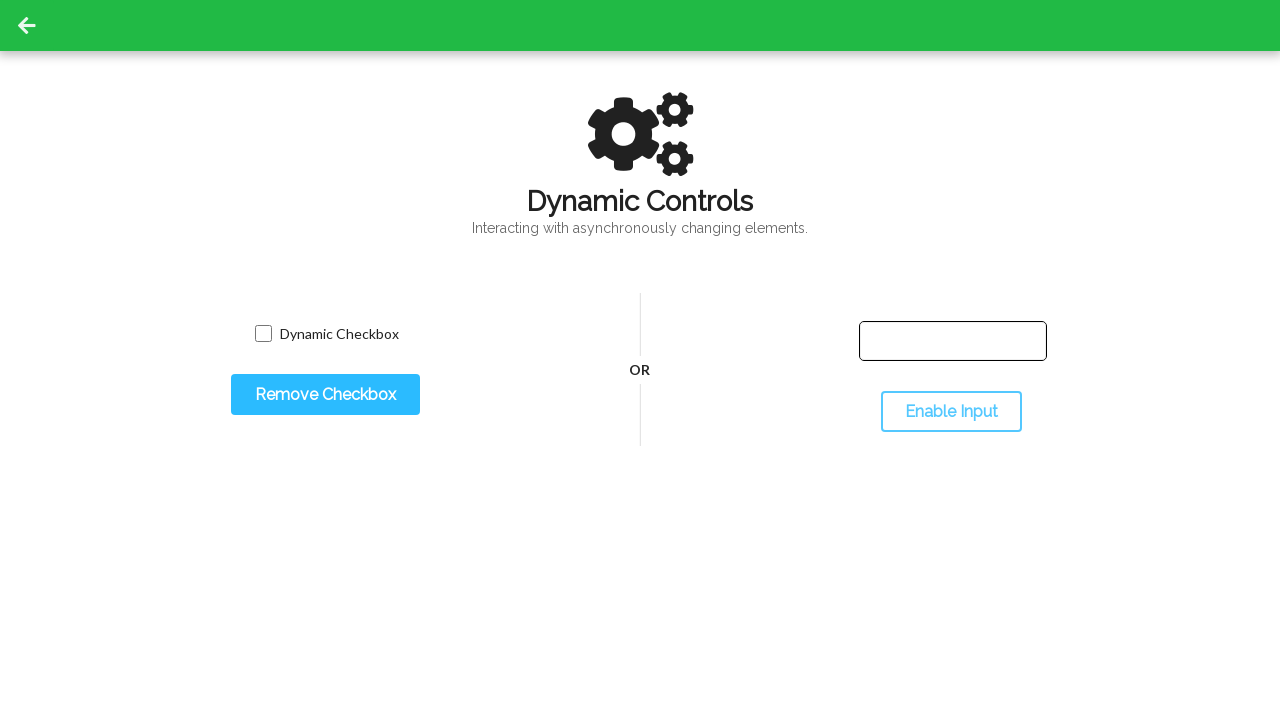

Checkbox reappeared and is now visible
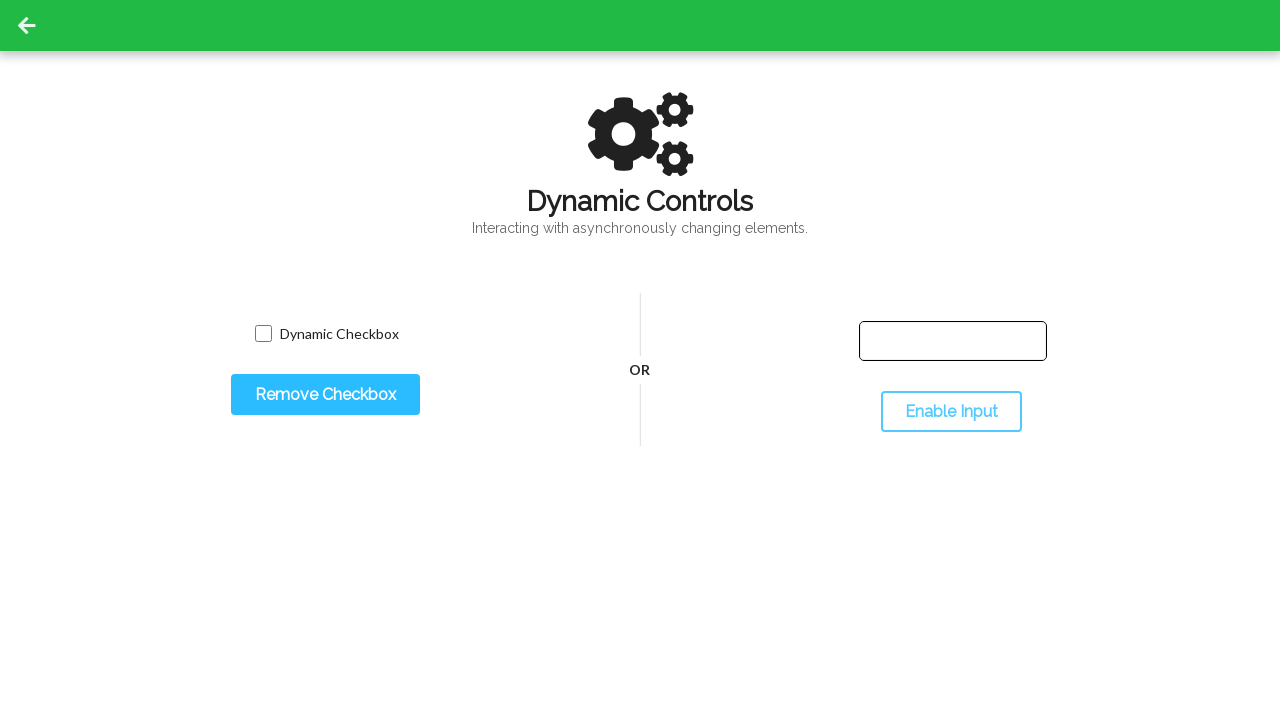

Clicked the checkbox at (263, 334) on input.willDisappear
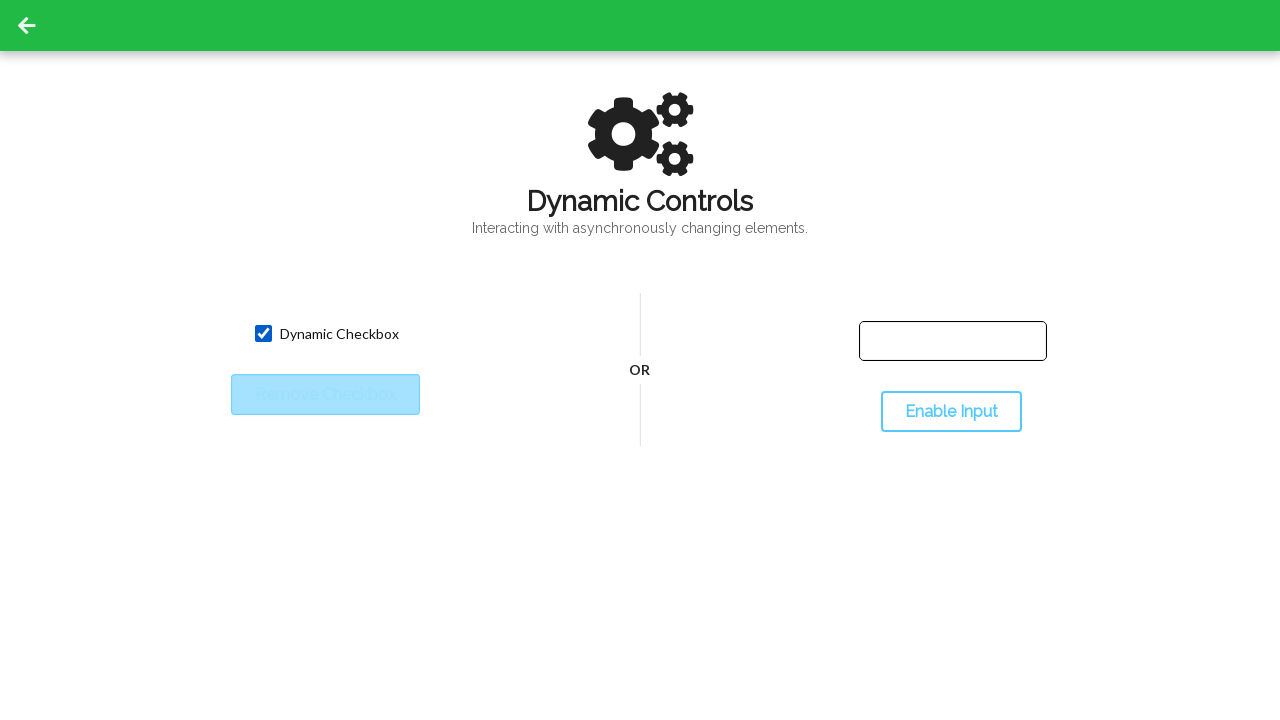

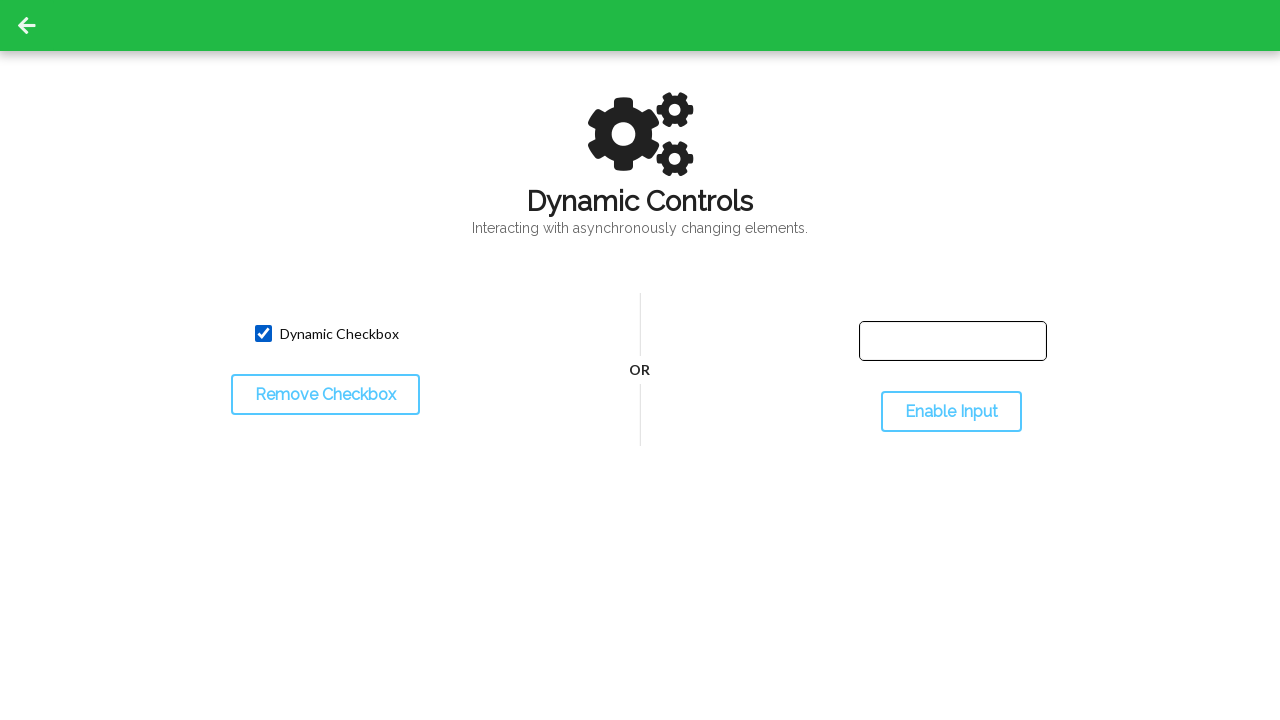